Tests the user registration flow by navigating to the registration page, filling out the registration form (name, last name, email, password), accepting terms of use, and verifying the registration success popup appears.

Starting URL: https://ilcarro.web.app/search

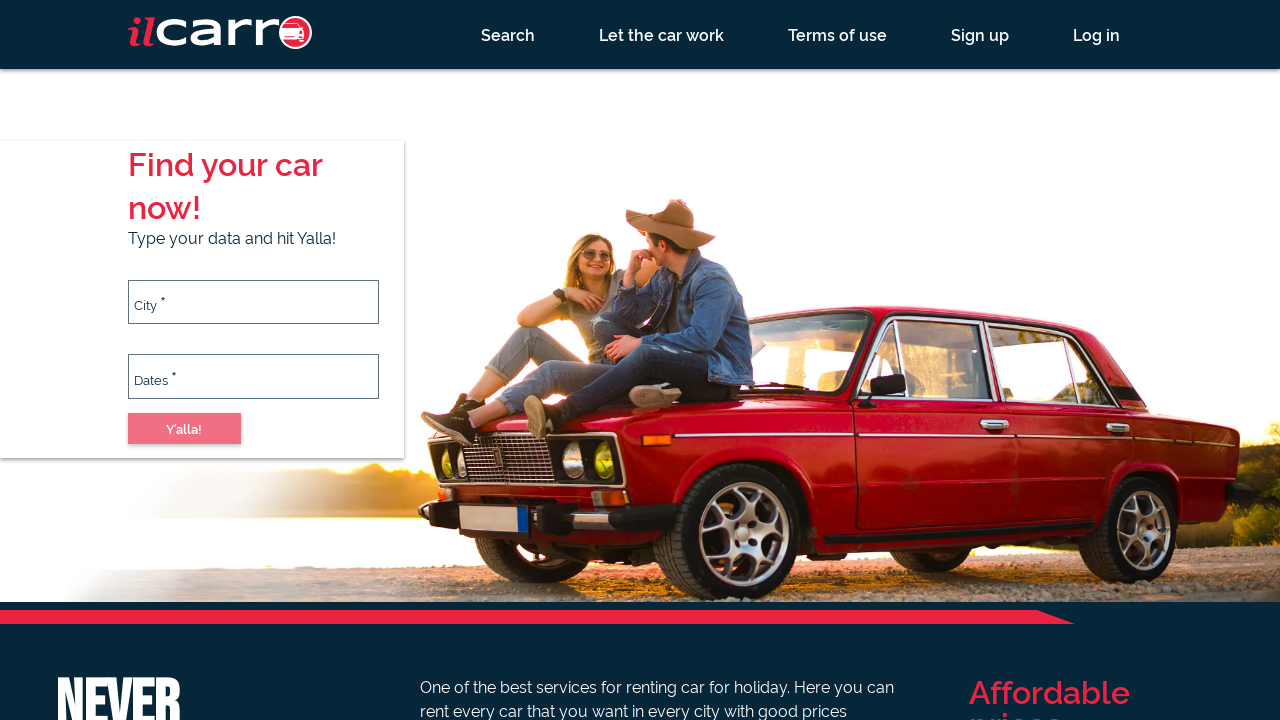

Clicked on registration link at (980, 34) on a[href*='/registration']
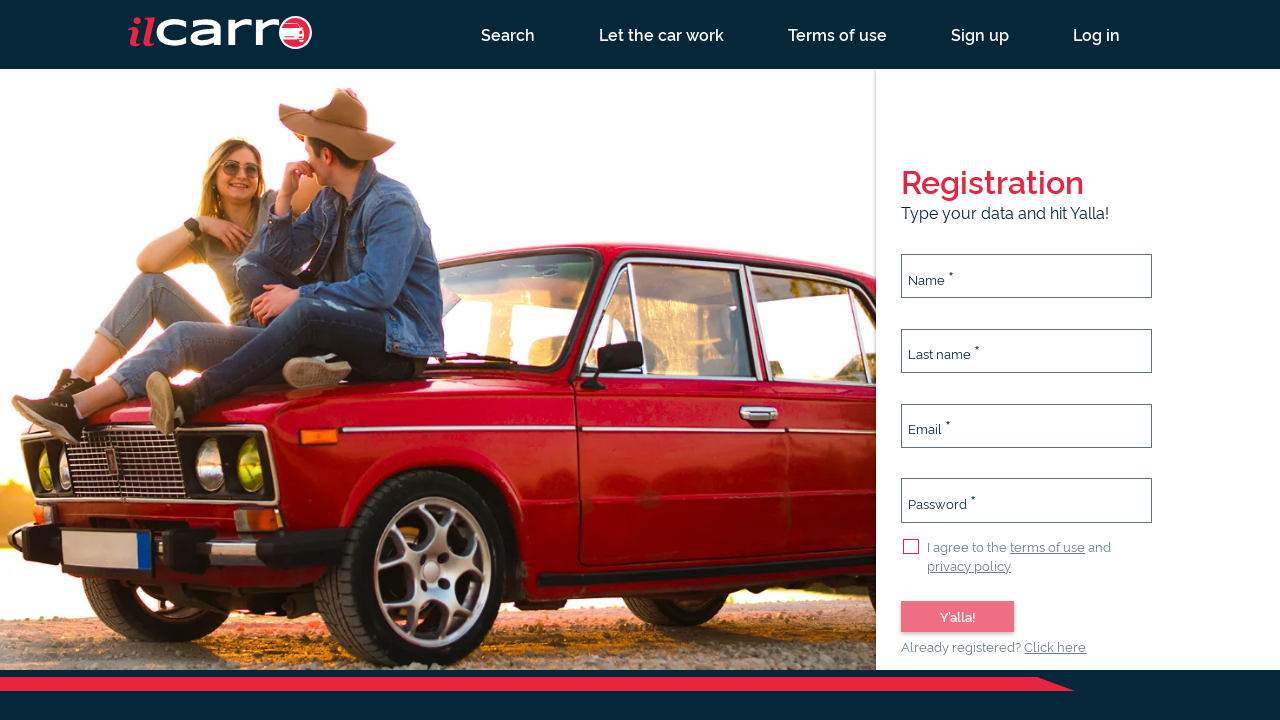

Clicked on first name input field at (1027, 276) on input#name
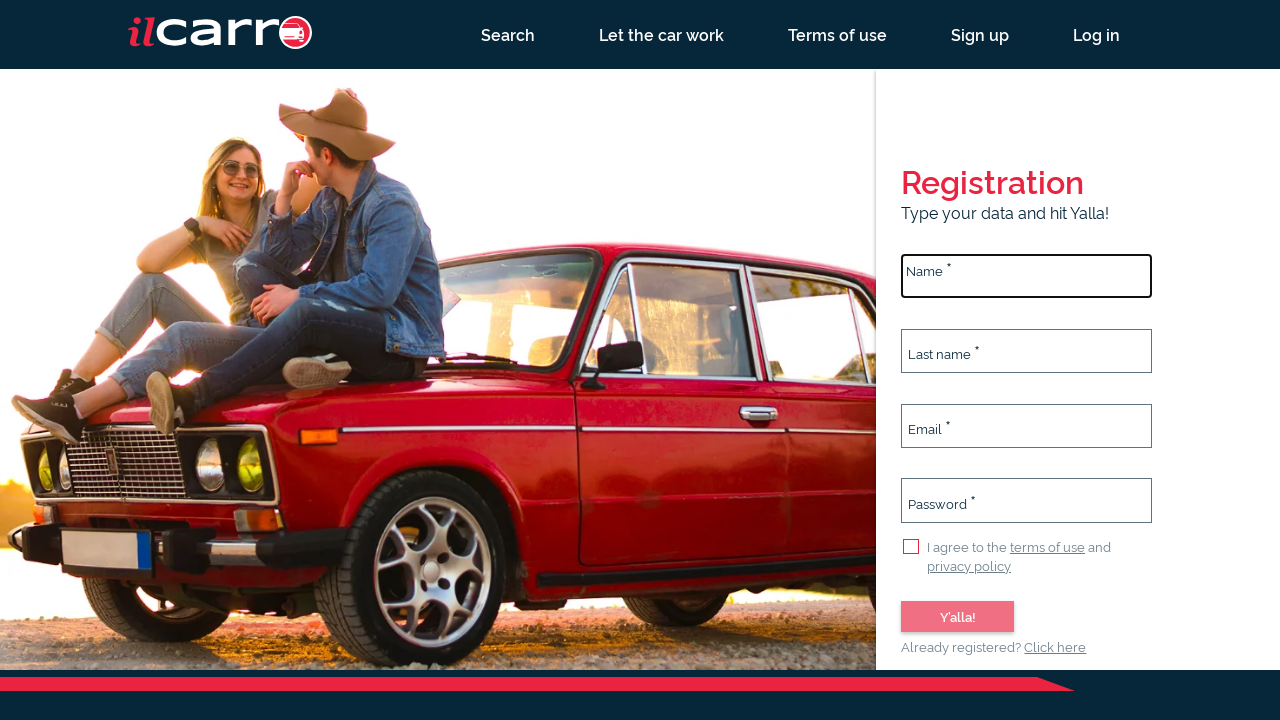

Filled first name field with 'Marcus' on input#name
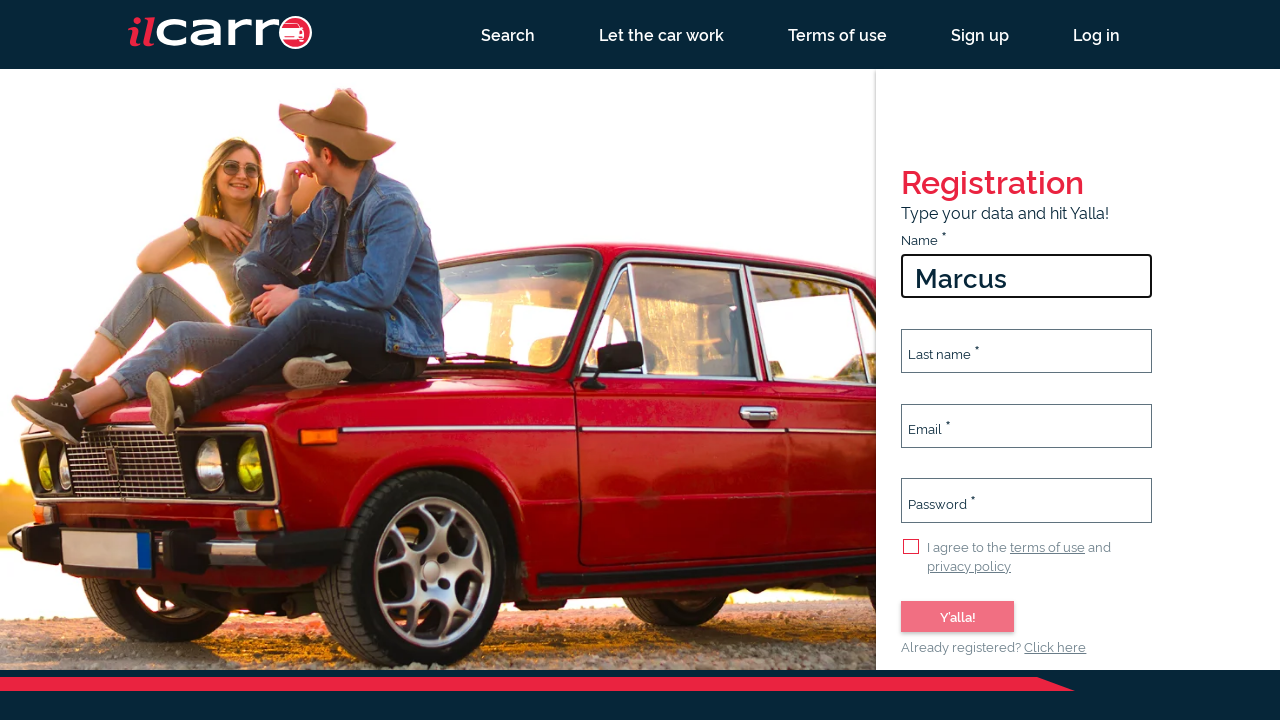

Clicked on last name input field at (1027, 351) on input#lastName
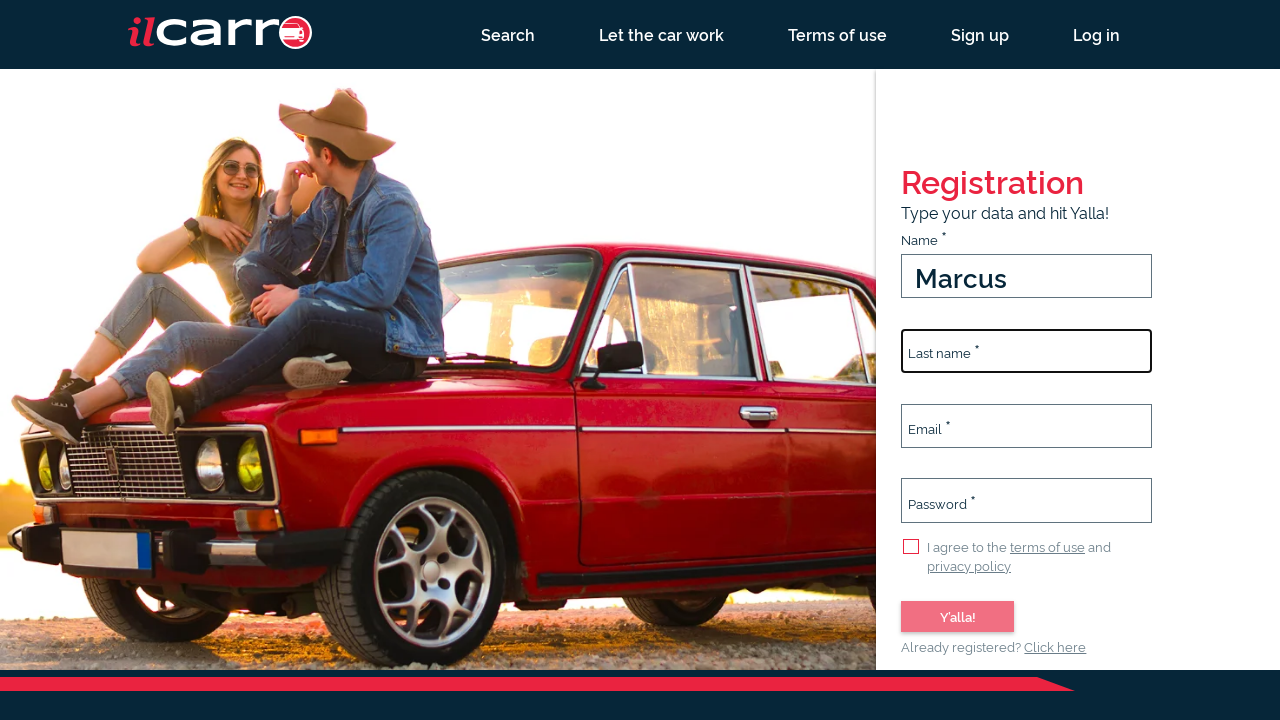

Filled last name field with 'Thompson' on input#lastName
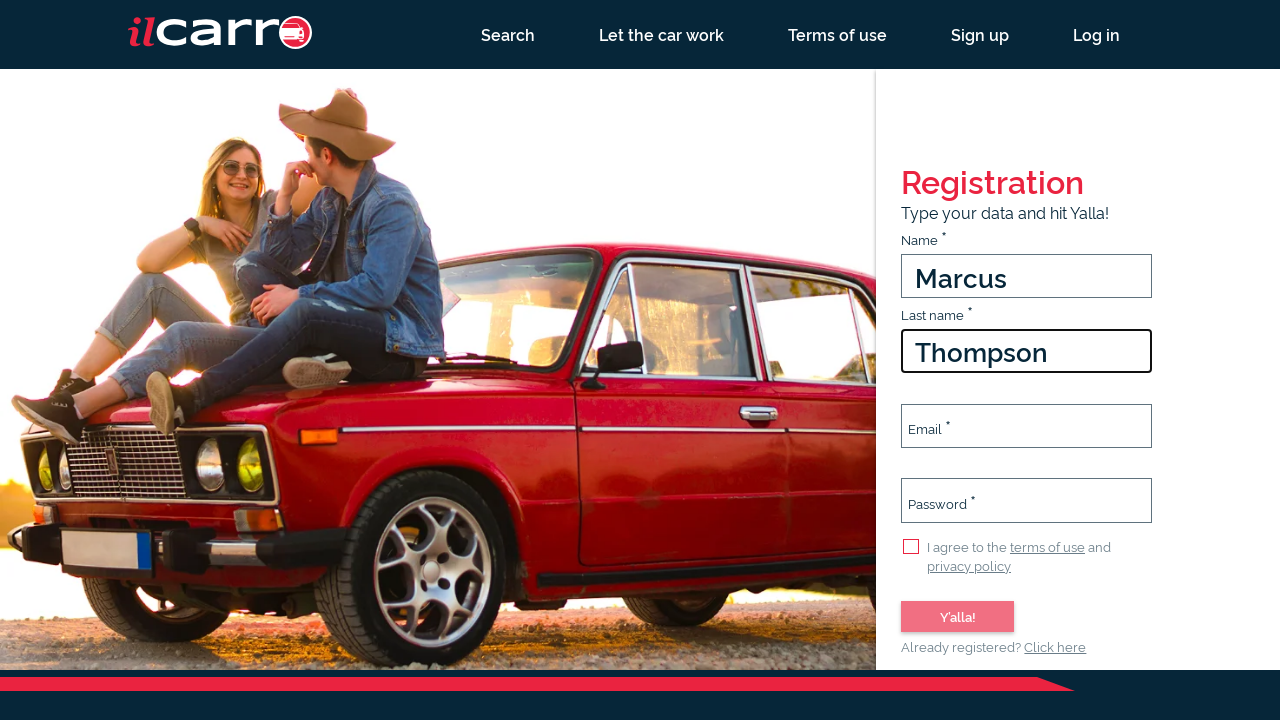

Clicked on email input field at (1027, 426) on input#email
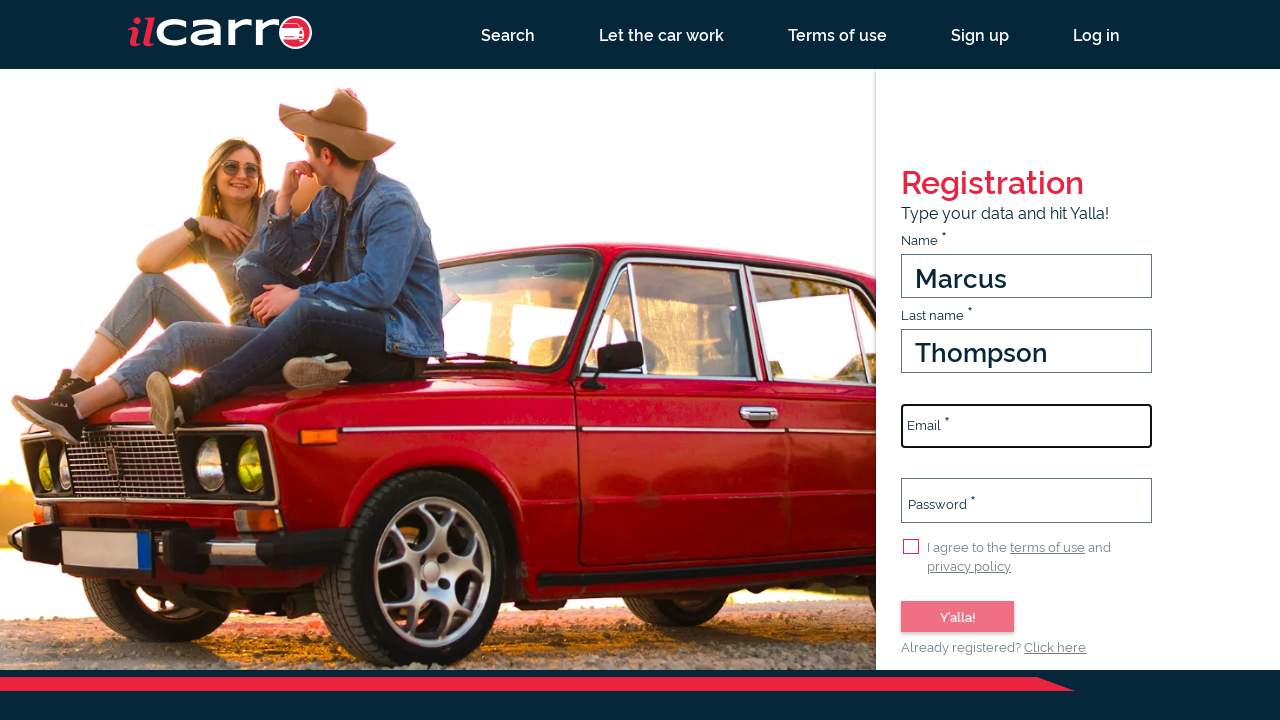

Filled email field with 'marcus.test7294@example.com' on input#email
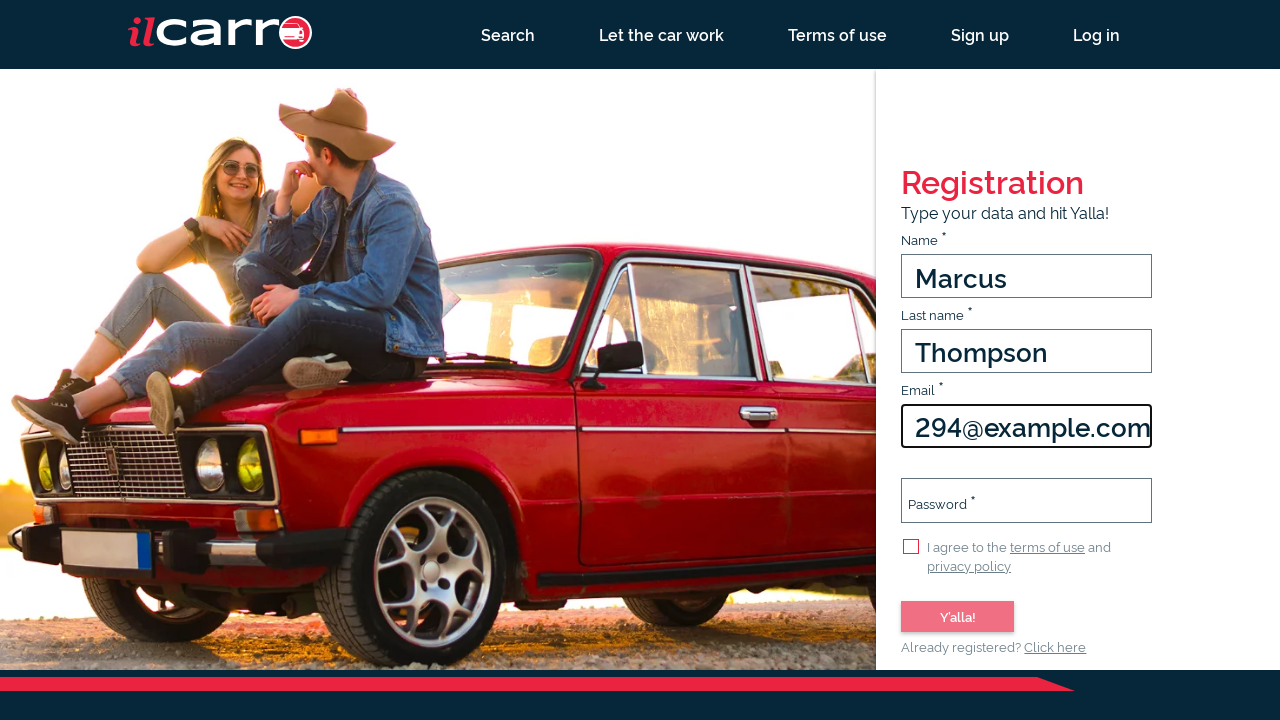

Clicked on password input field at (1027, 500) on input#password
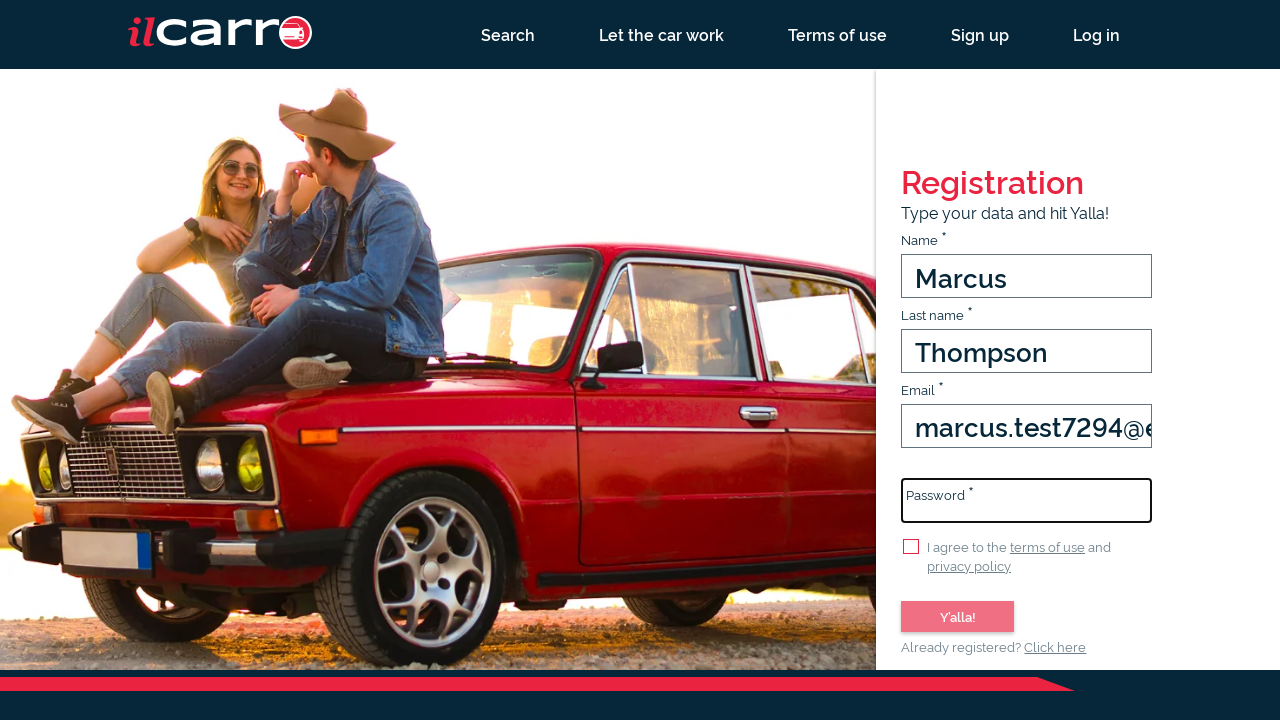

Filled password field with secure password on input#password
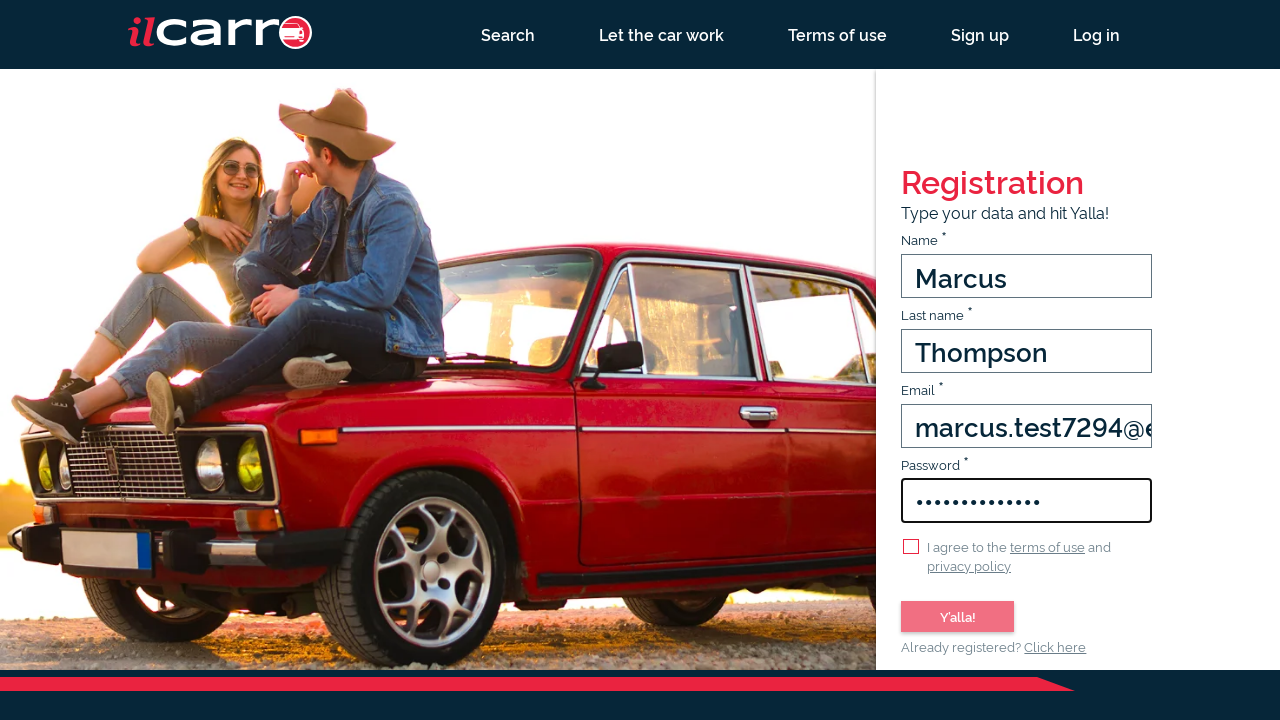

Clicked terms of use checkbox
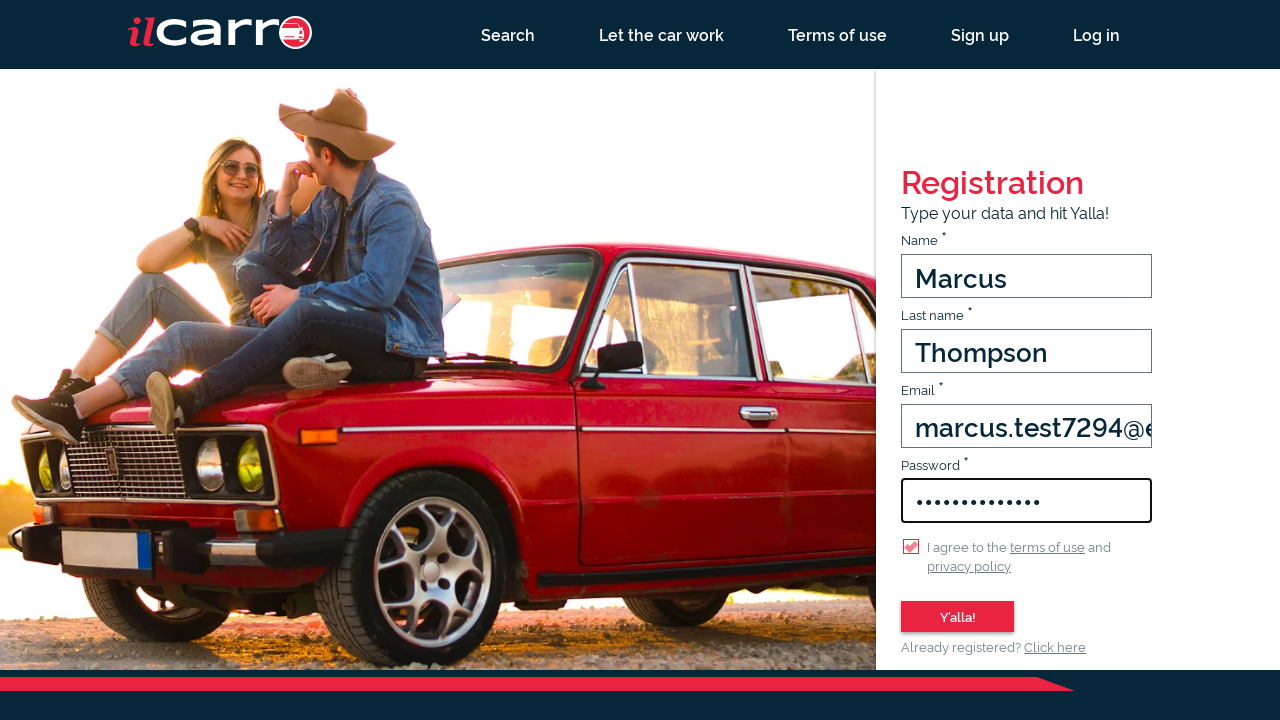

Clicked submit button to complete registration at (958, 616) on button[type='submit']
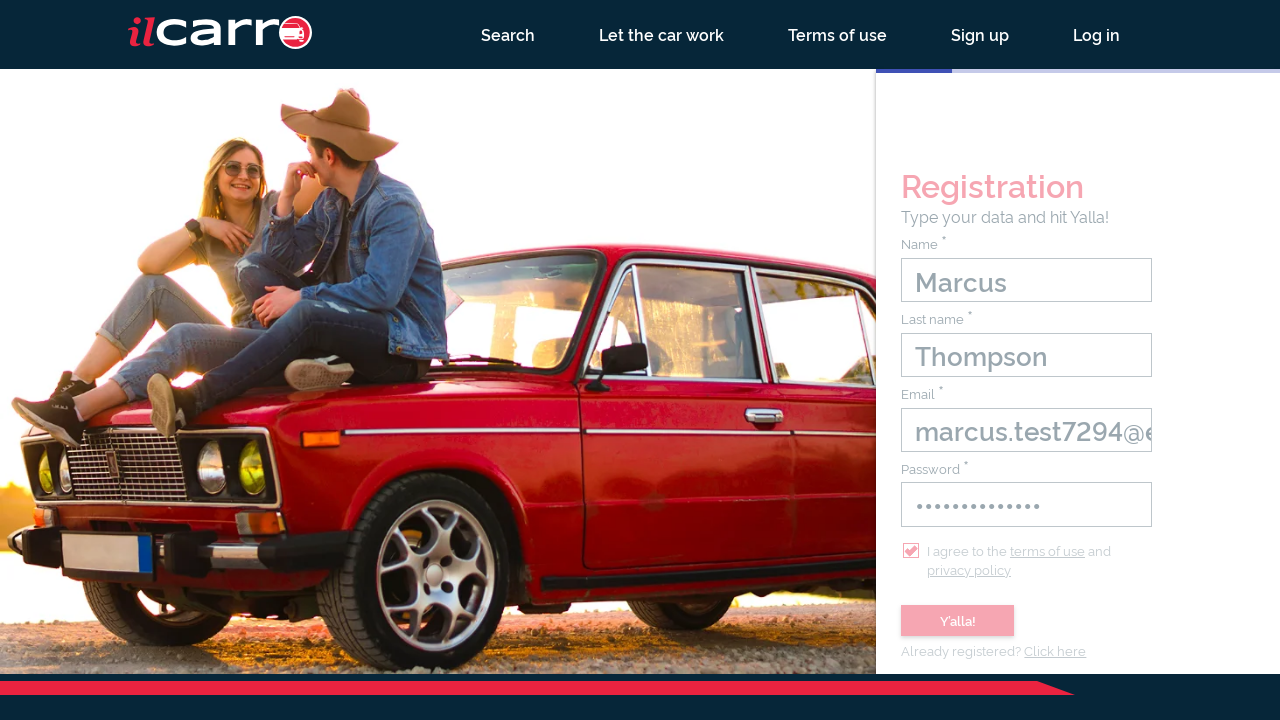

Registration success popup appeared
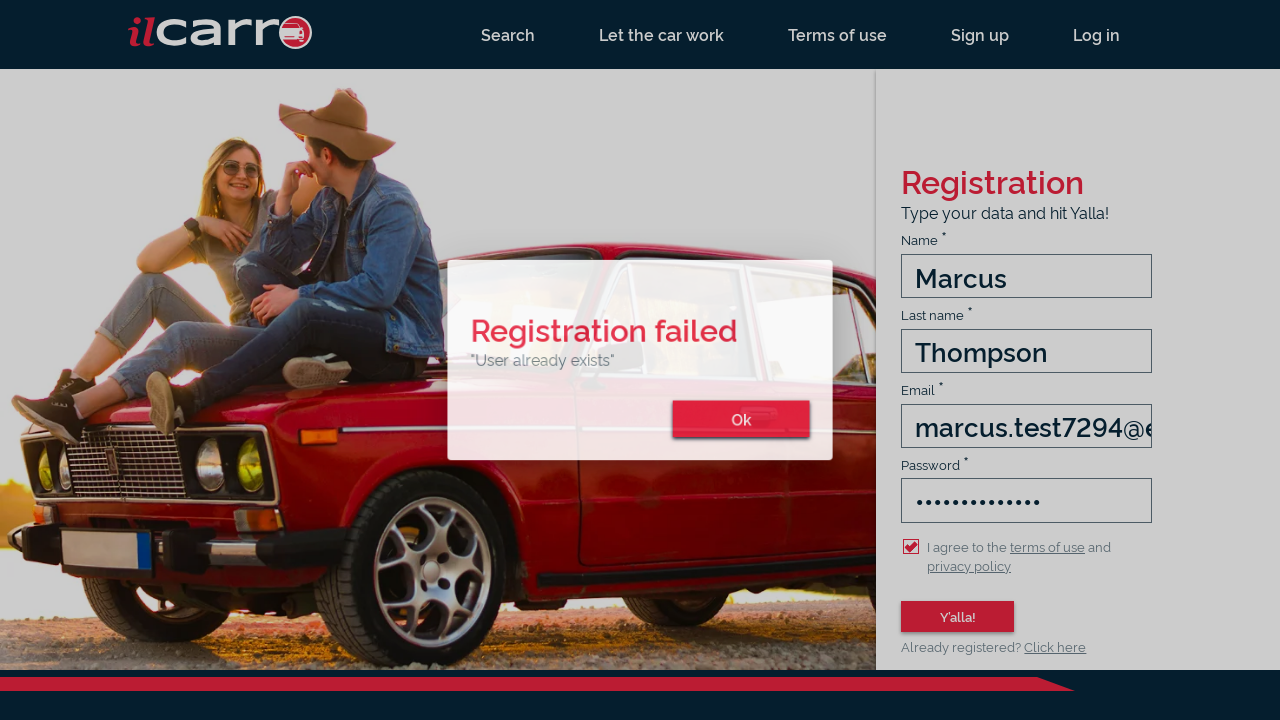

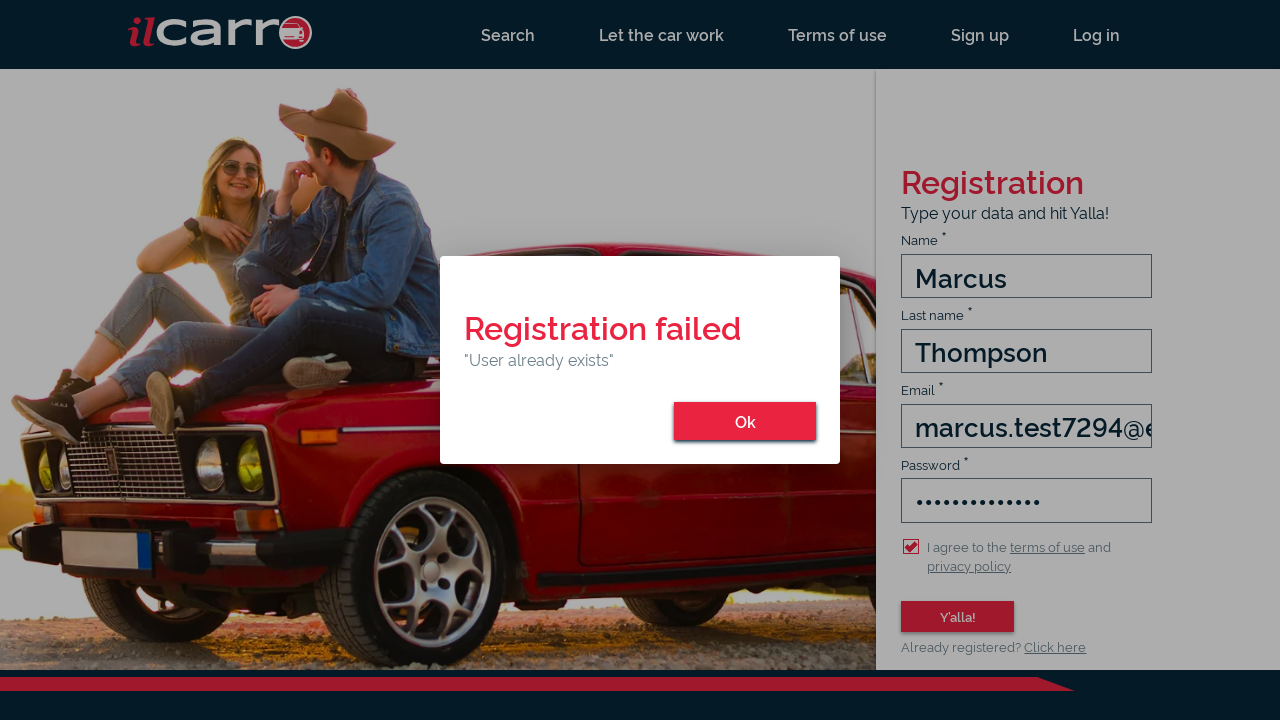